Tests element highlighting functionality by navigating to a page with many elements, finding a specific element by ID, and applying a visual highlight style (red dashed border) to it.

Starting URL: http://the-internet.herokuapp.com/large

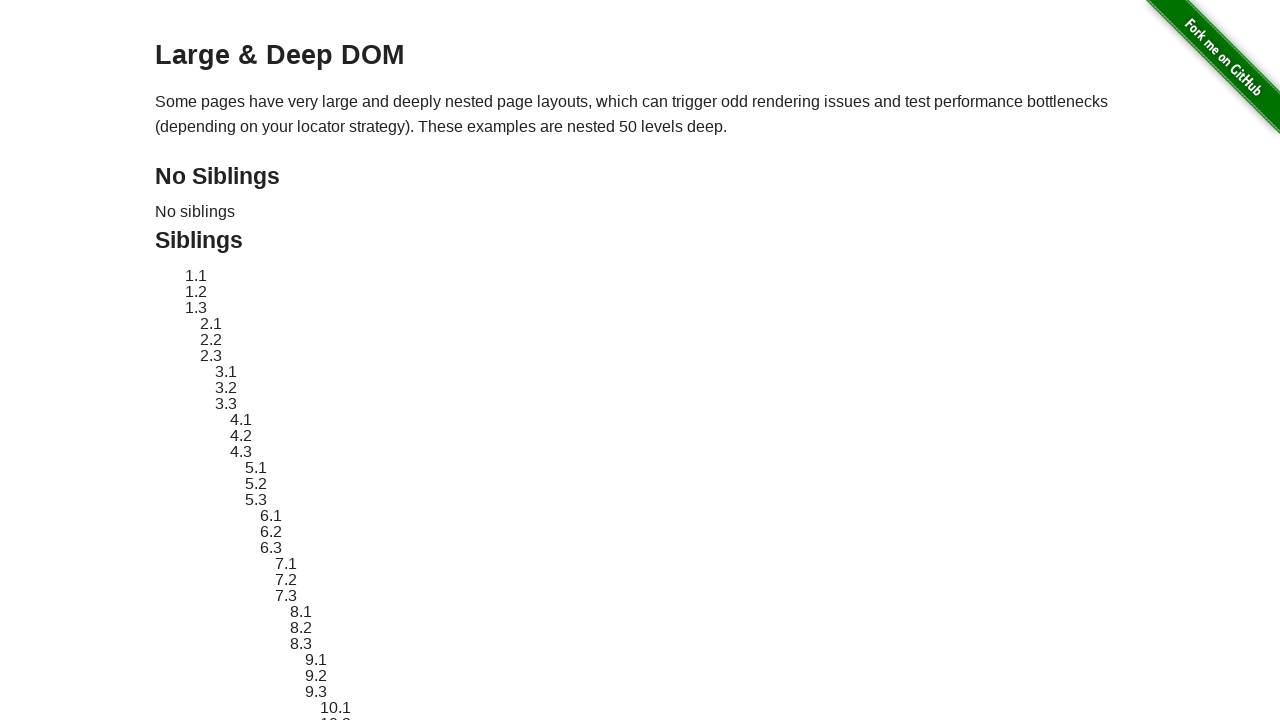

Located target element with ID 'sibling-2.3' and waited for it to be visible
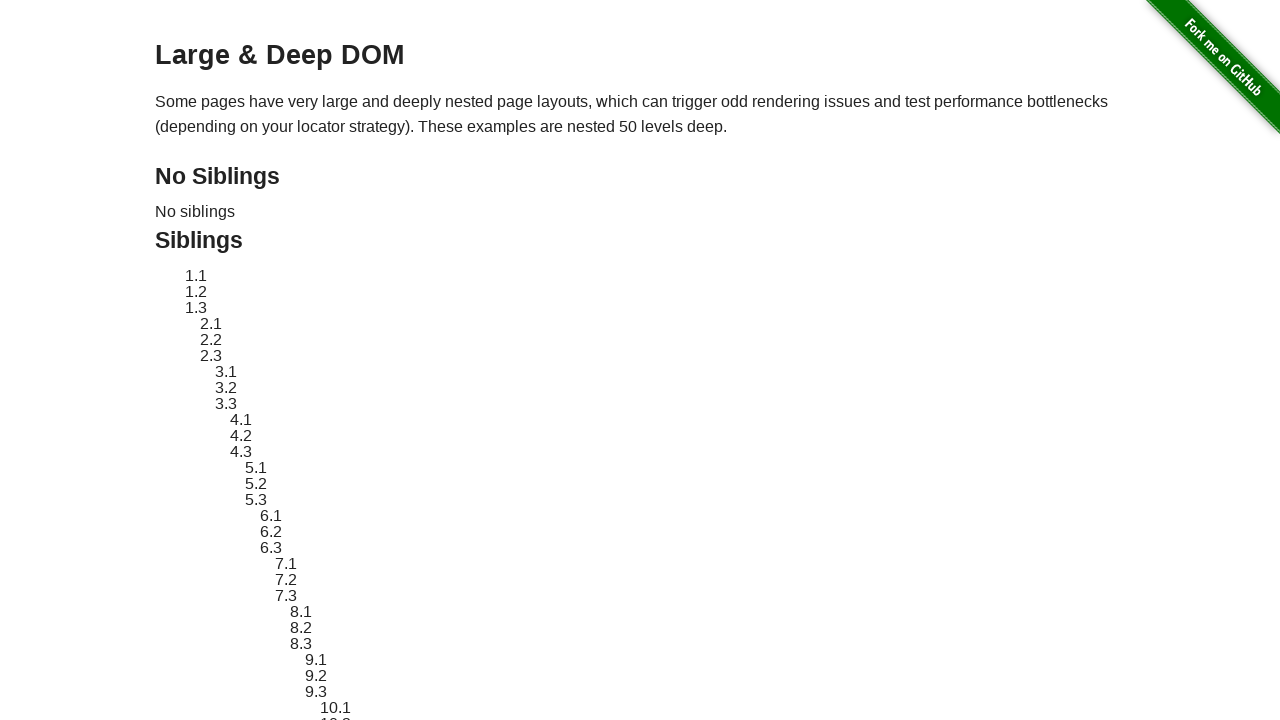

Retrieved original style attribute from target element
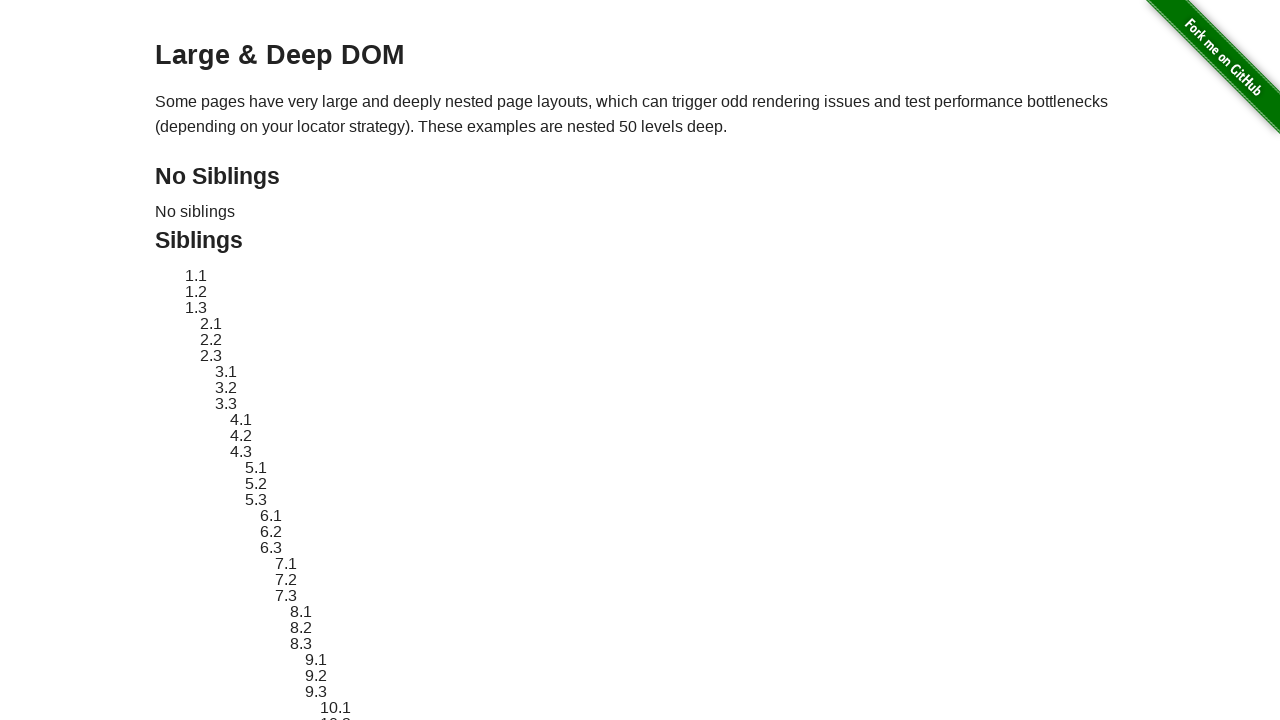

Applied red dashed border highlight style to target element
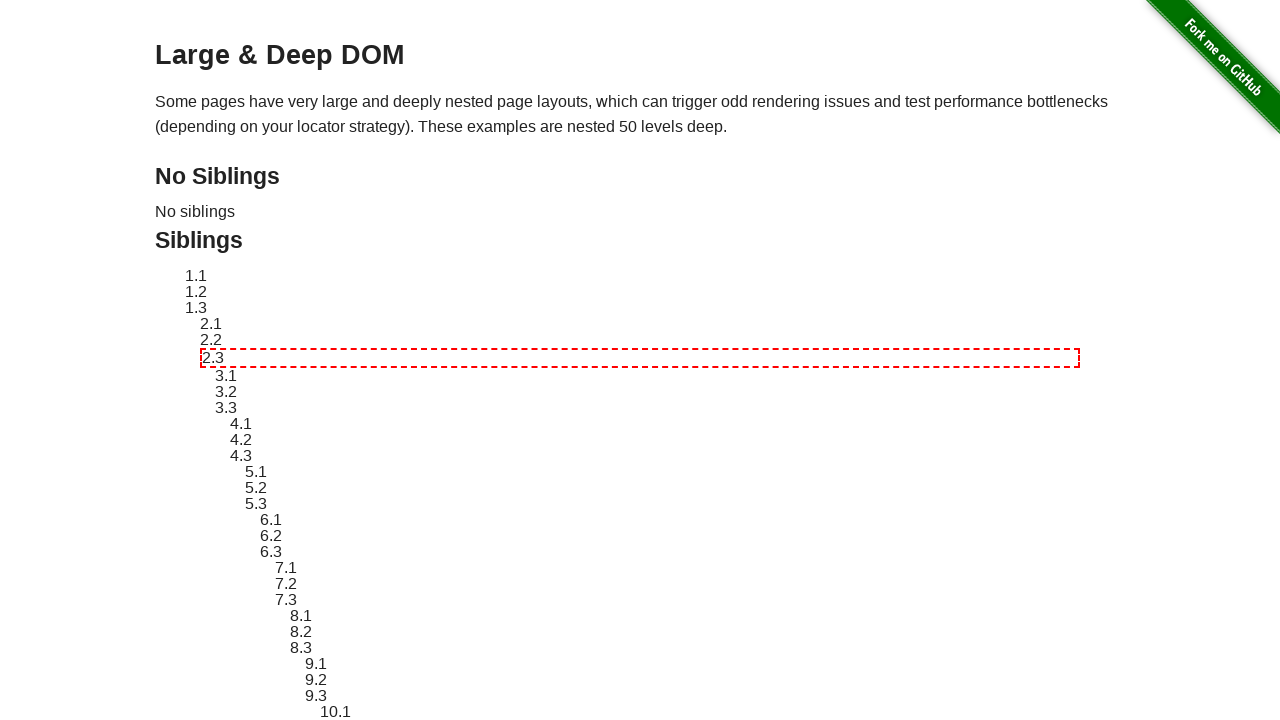

Waited 3 seconds to observe the highlight effect
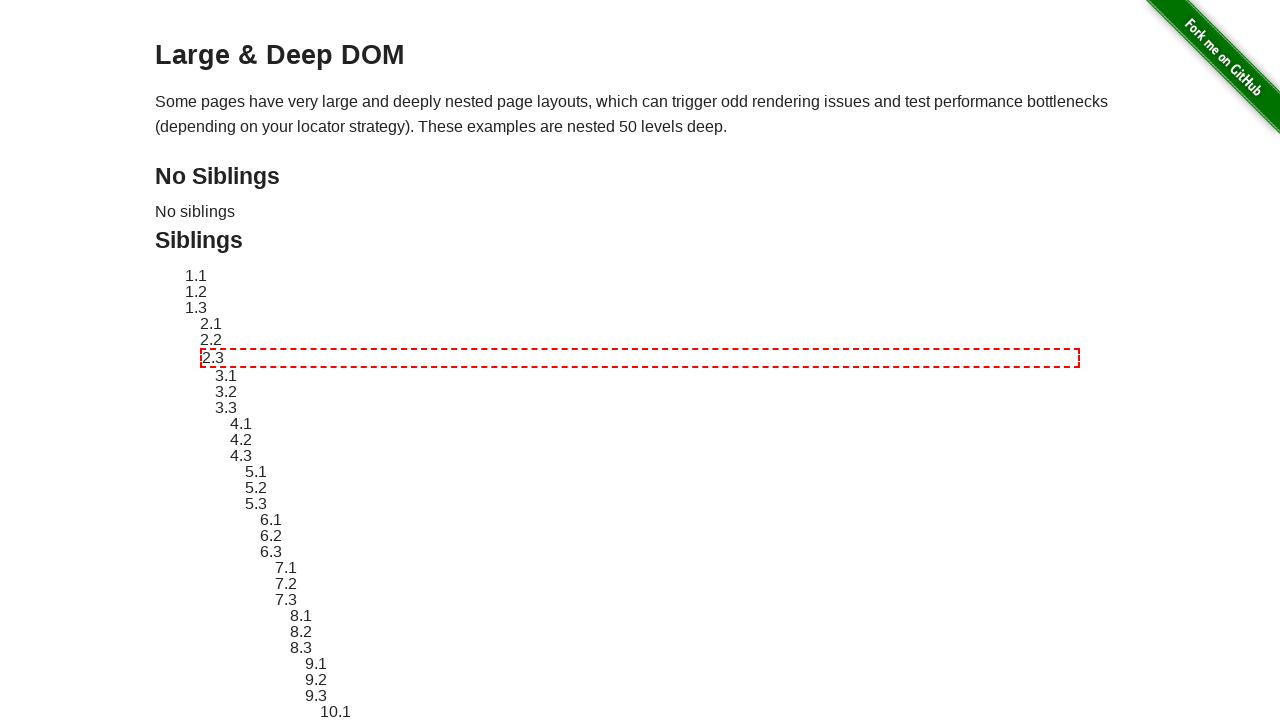

Reverted target element style back to original state
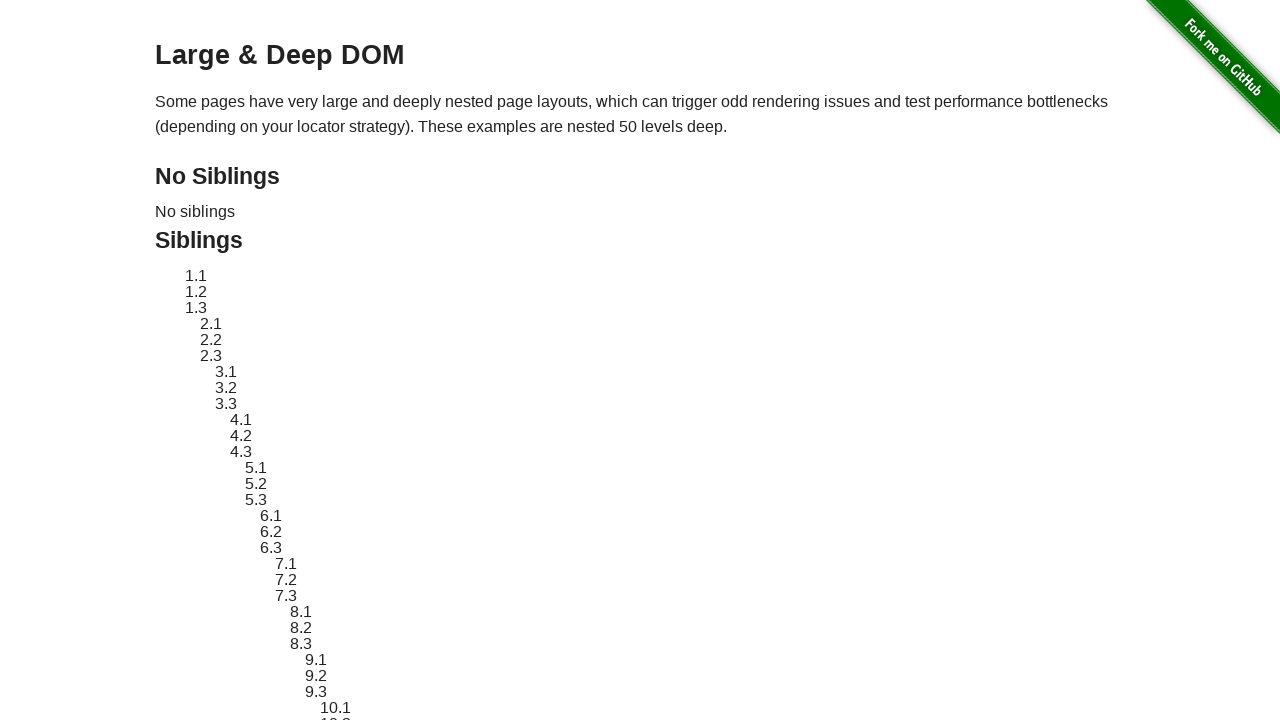

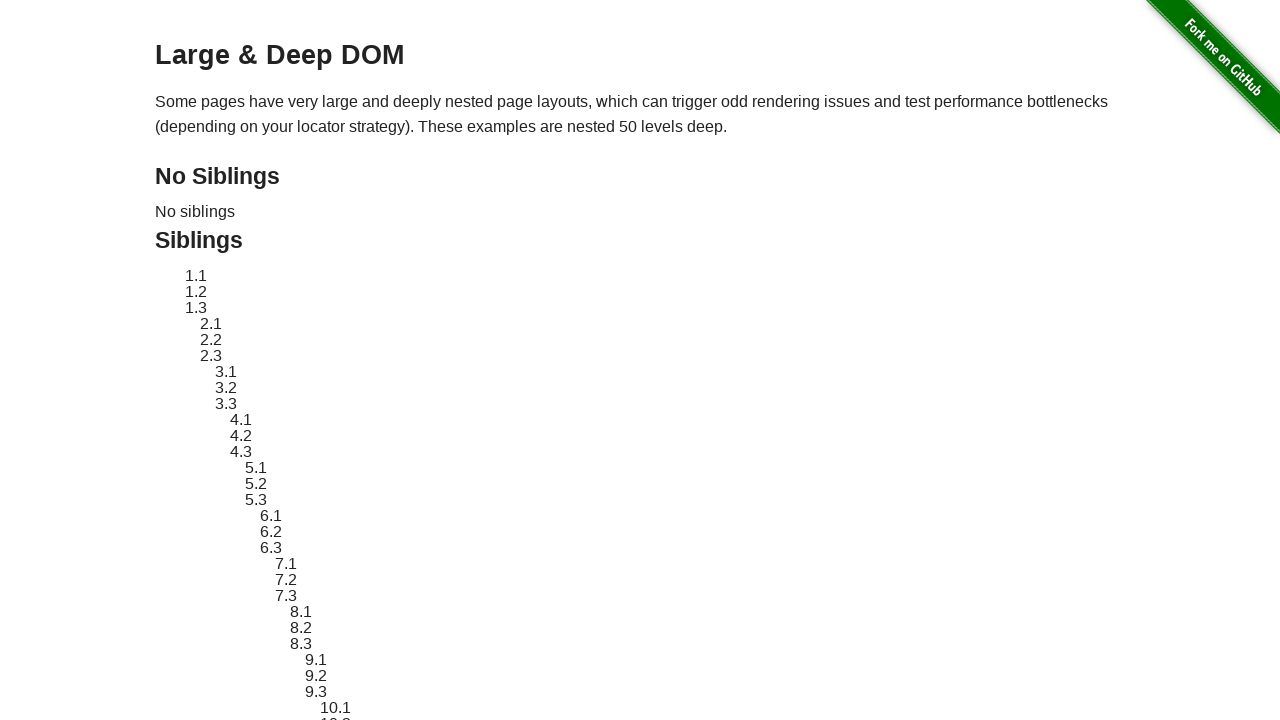